Tests injecting jQuery and jQuery Growl library into a page via JavaScript execution, then displays a notification message on the page.

Starting URL: http://the-internet.herokuapp.com

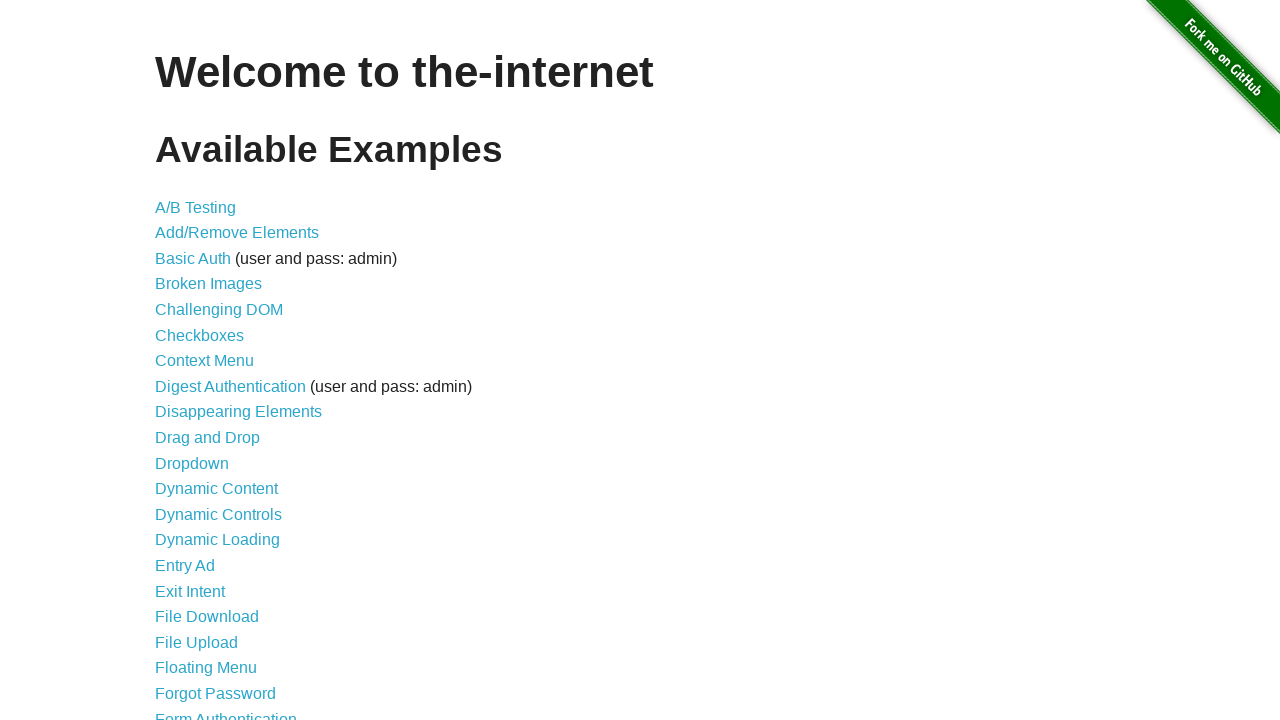

Injected jQuery library into page if not already present
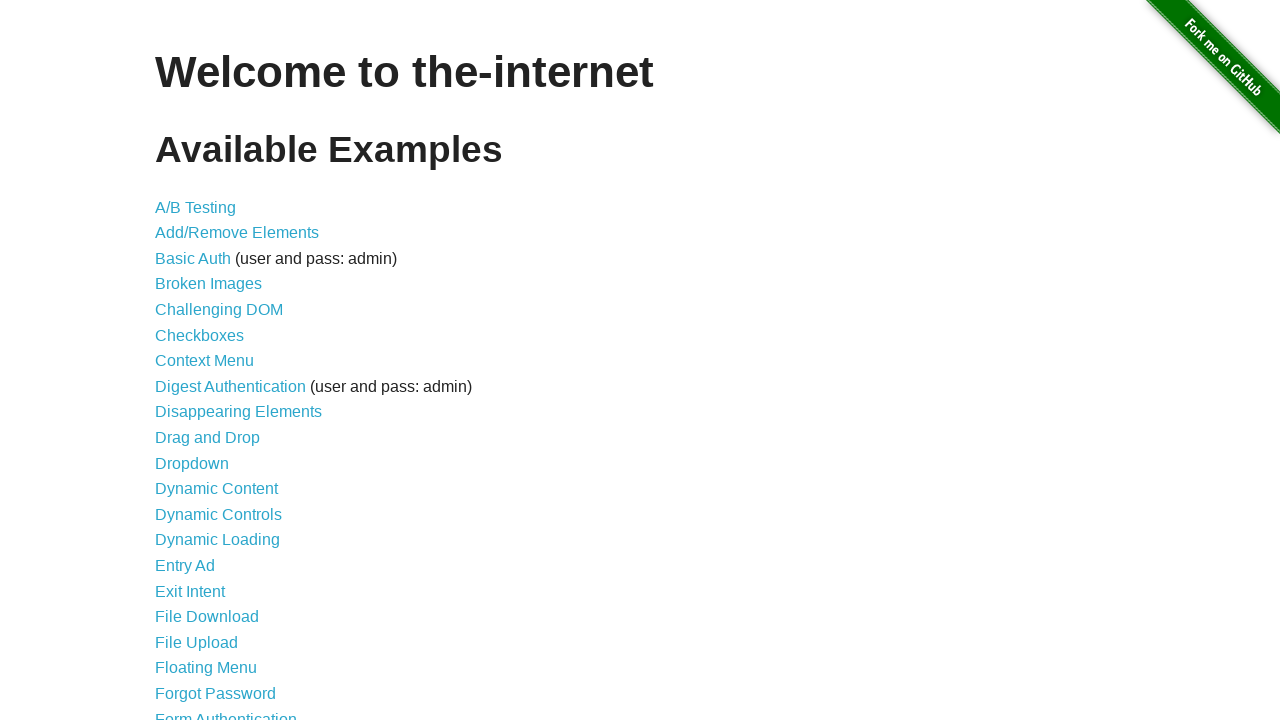

jQuery library loaded and available
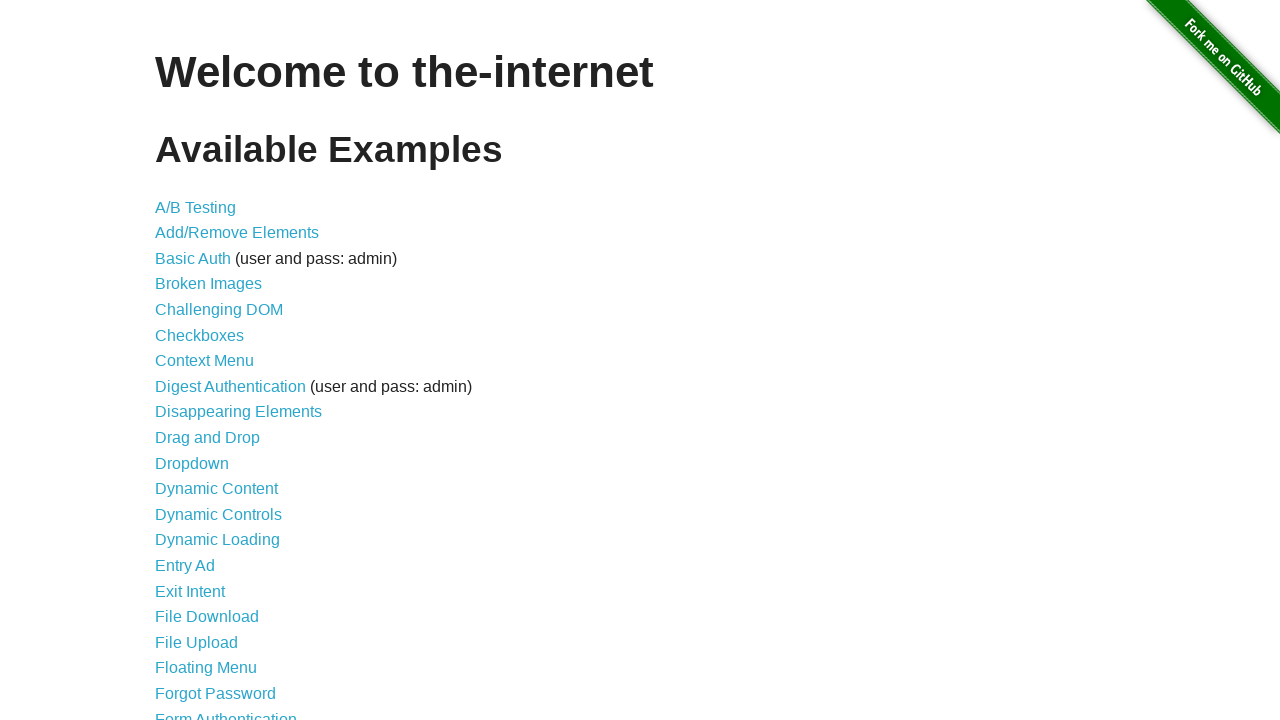

Loaded jQuery Growl library via $.getScript()
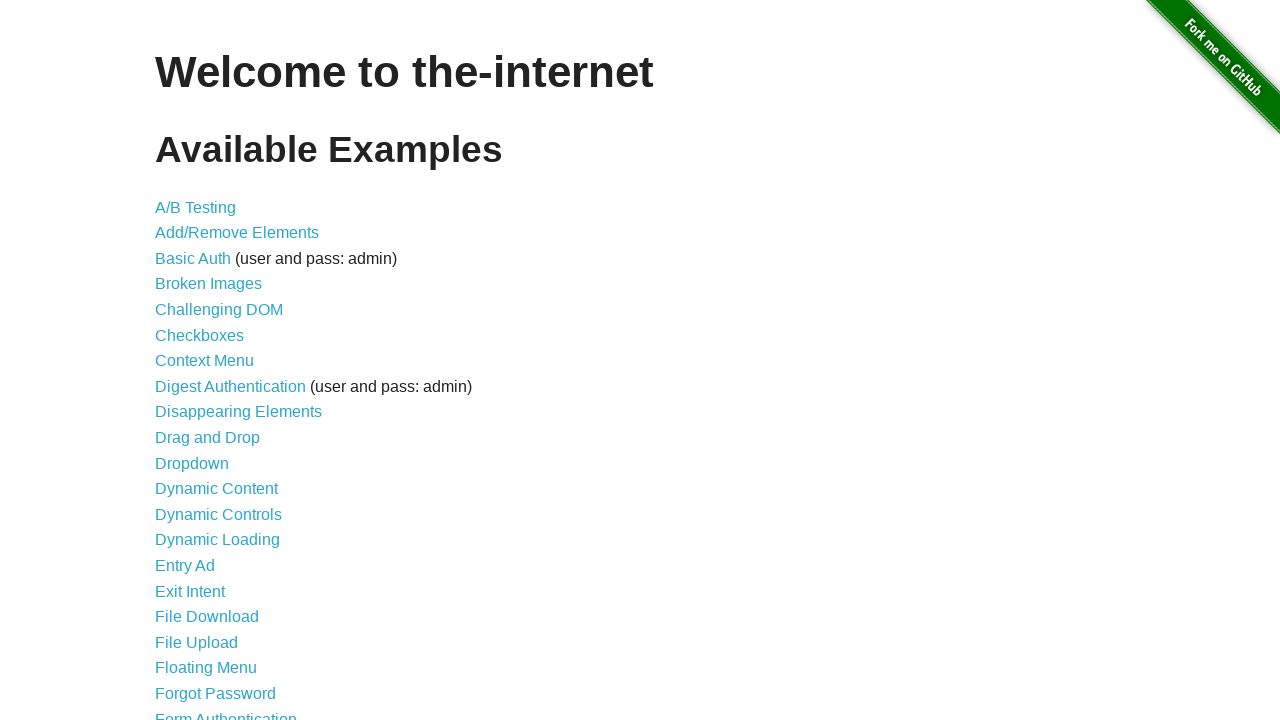

Injected jQuery Growl CSS stylesheet into page head
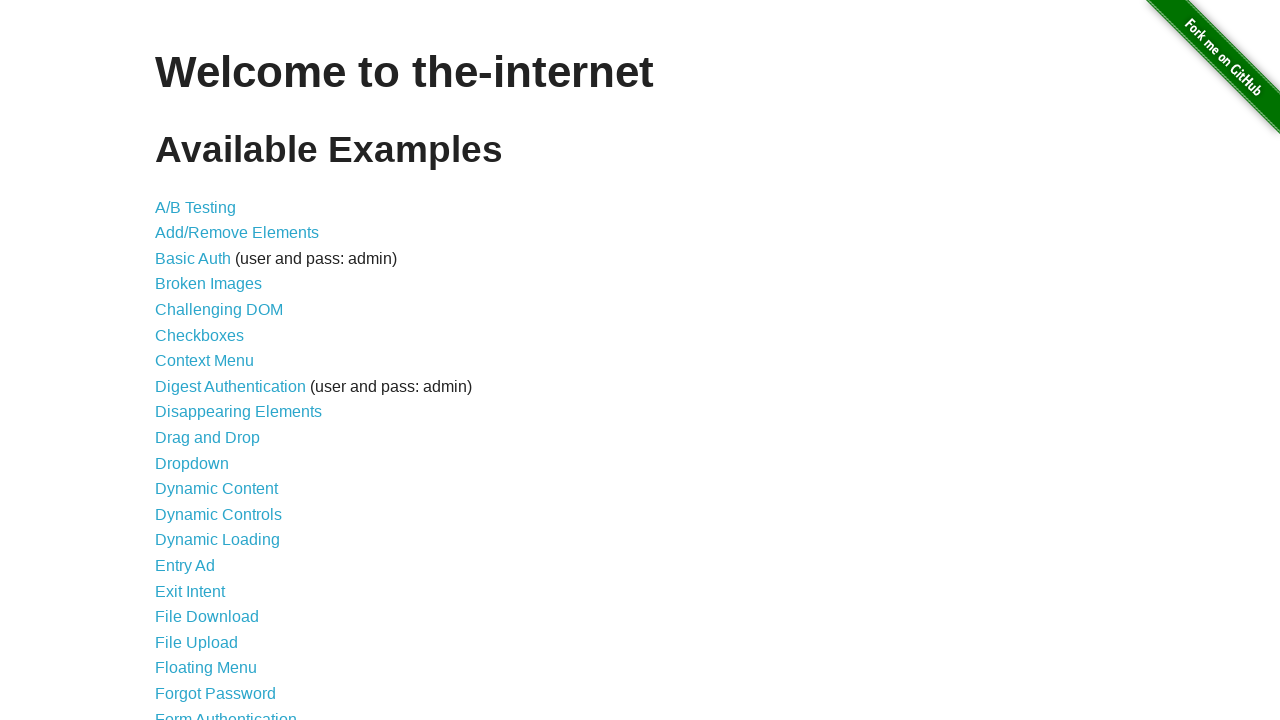

jQuery Growl library is ready for use
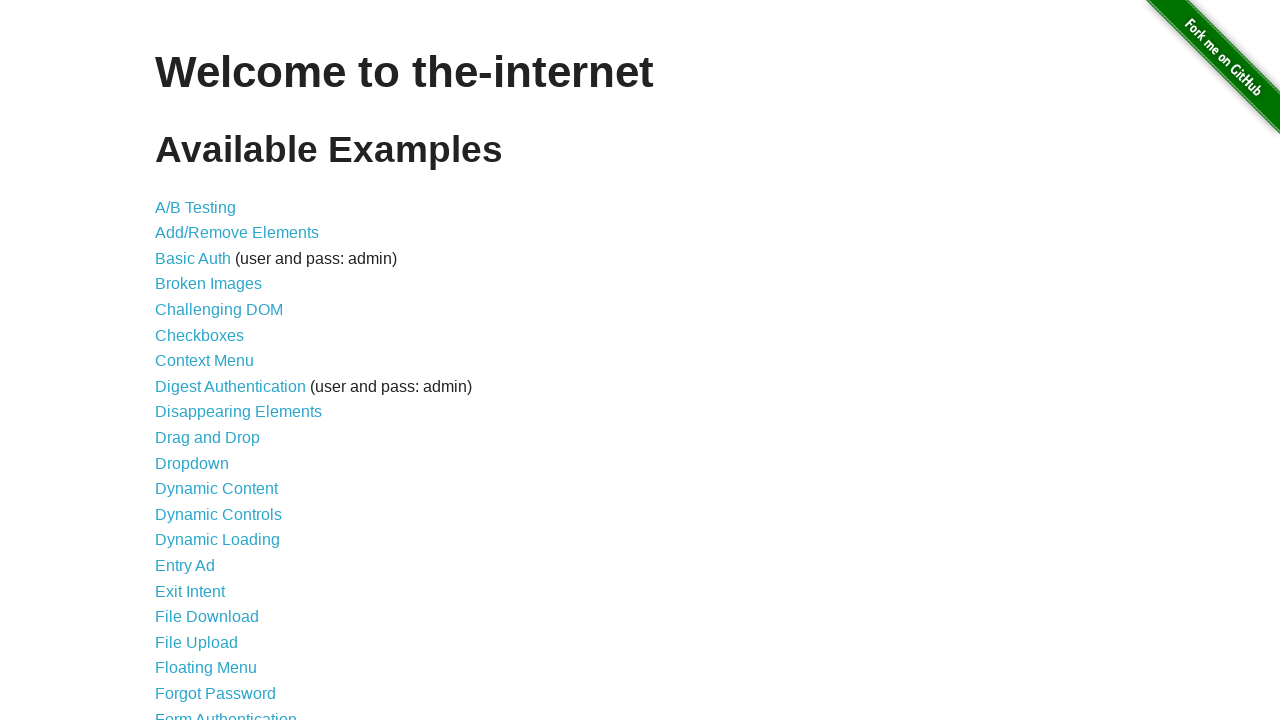

Displayed growl notification with title 'GET' and message '/'
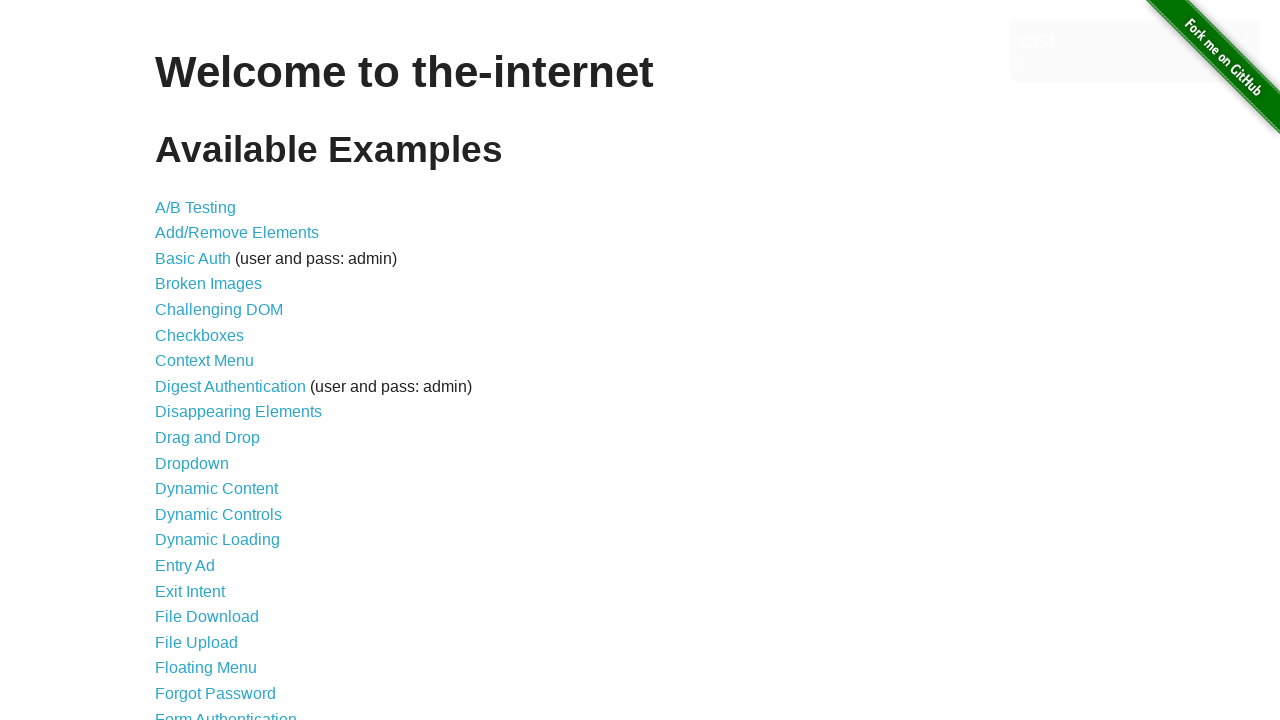

Waited 2 seconds for notification to display
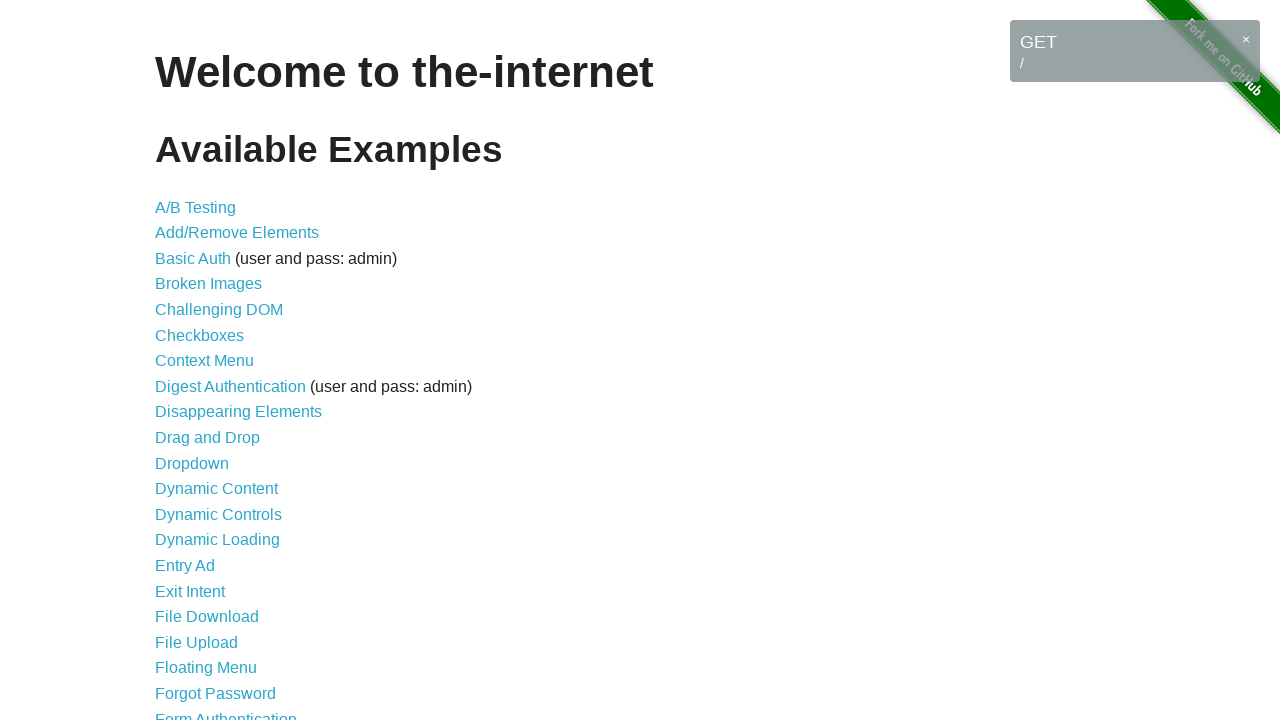

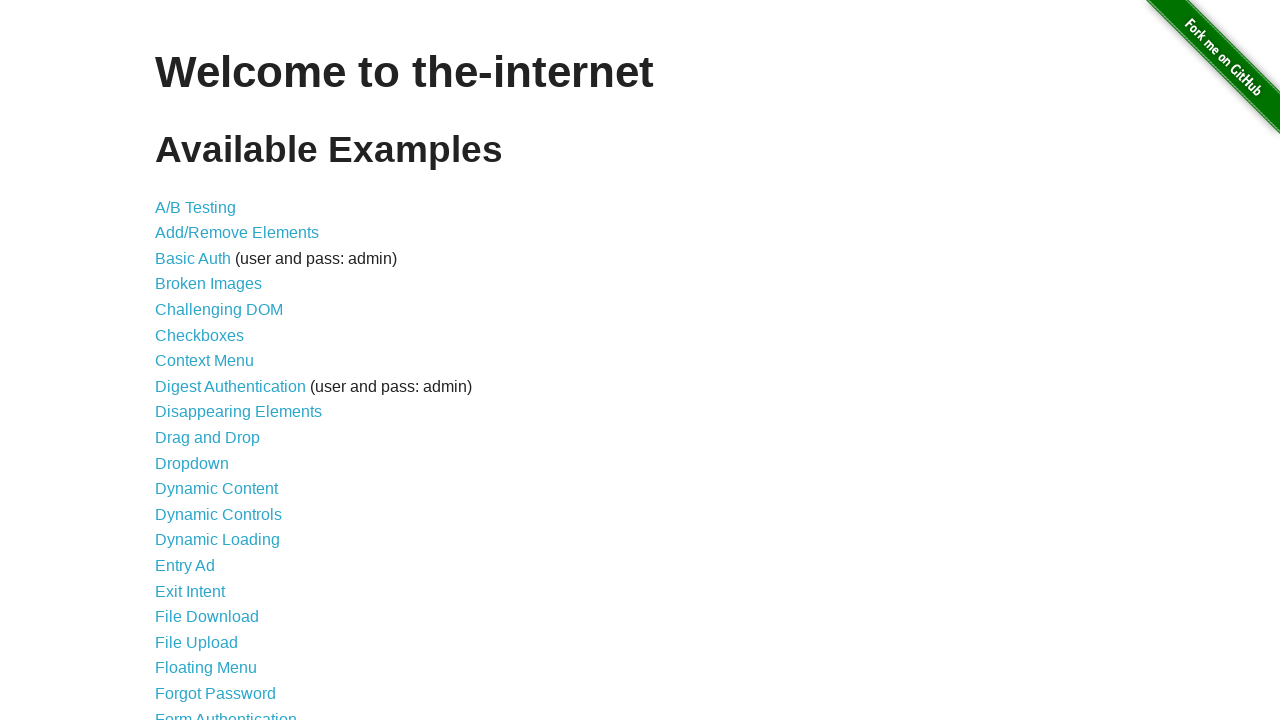